Tests basic navigation by opening the homepage and clicking the About Us link to navigate to the about page.

Starting URL: https://v1.training-support.net

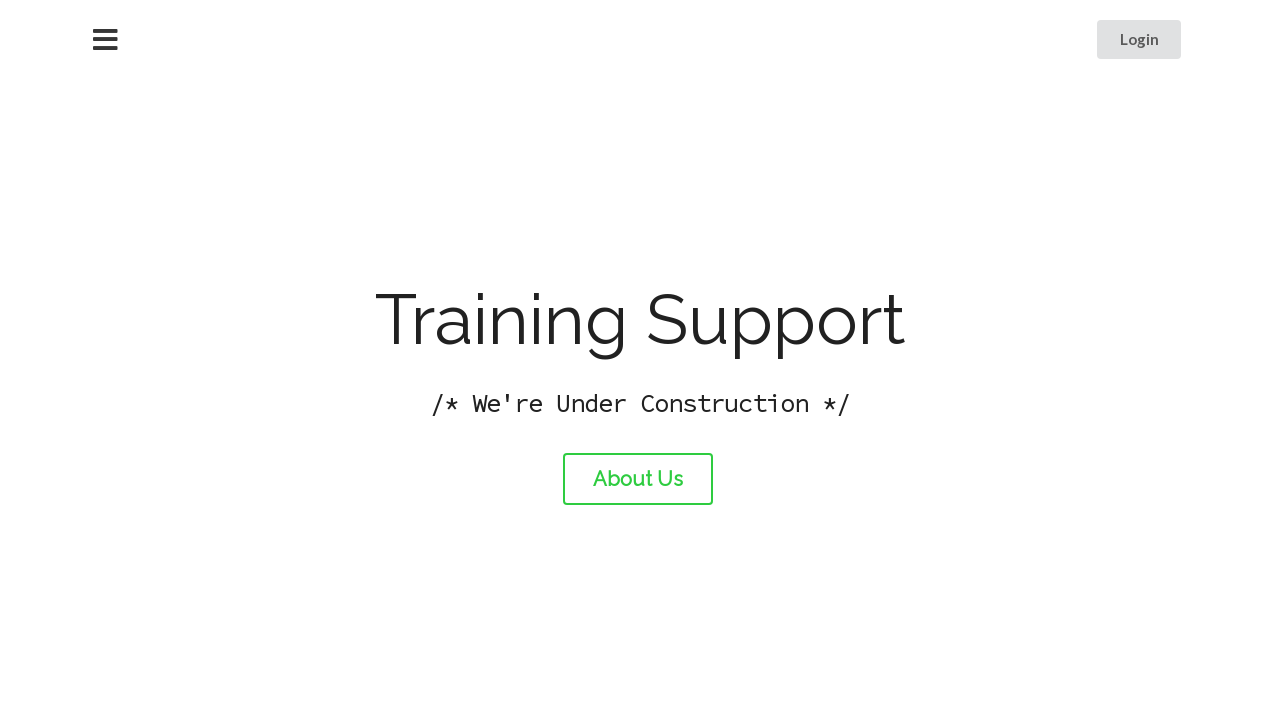

Retrieved and printed home page title
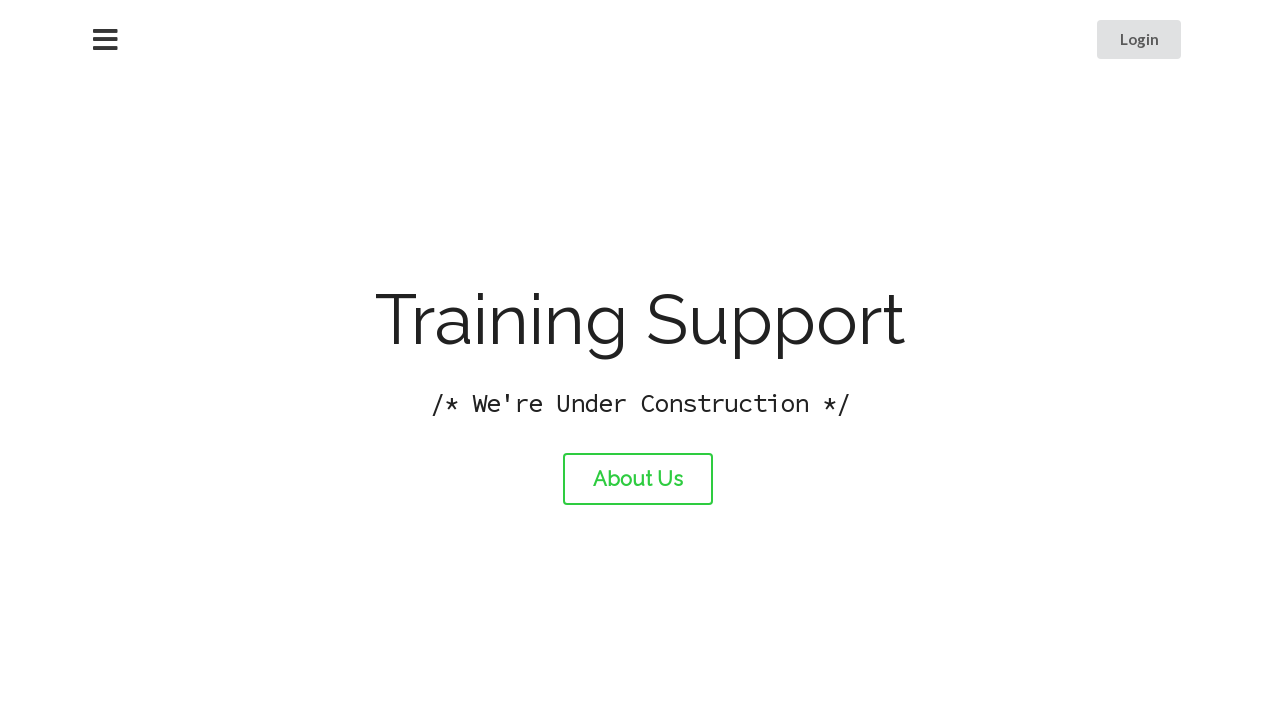

Clicked the About Us link at (638, 479) on #about-link
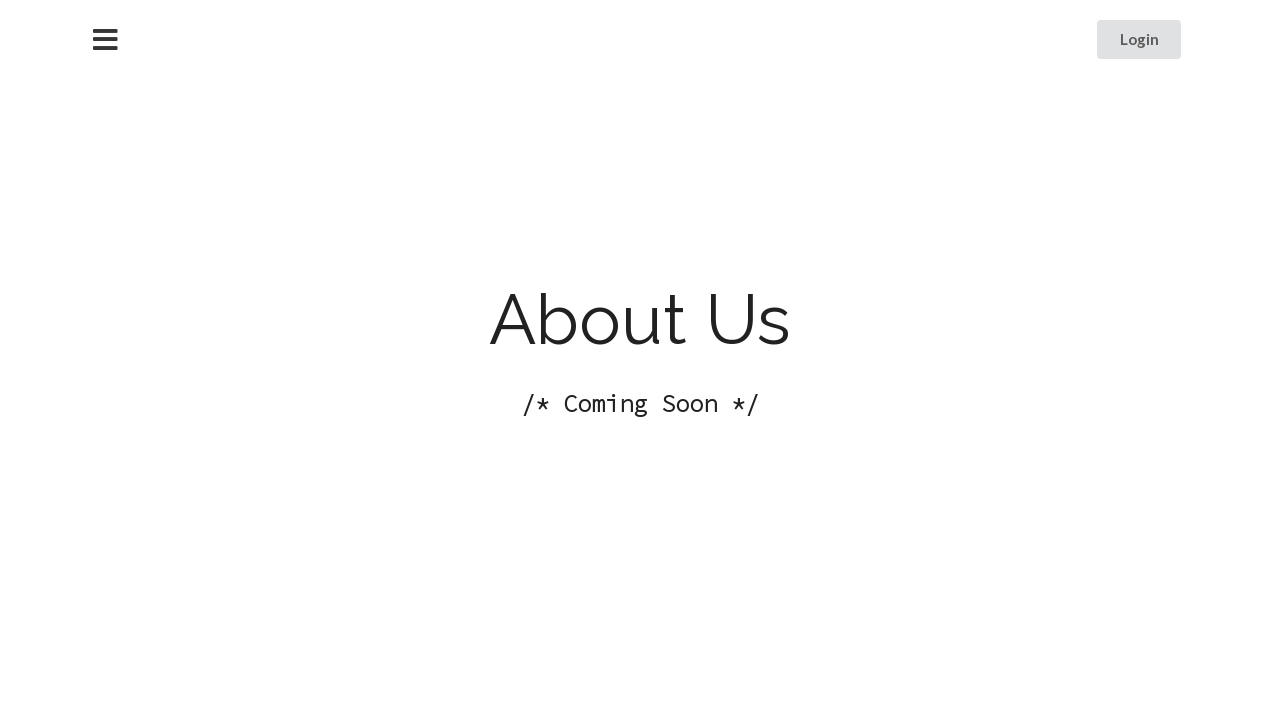

Waited for About page to load
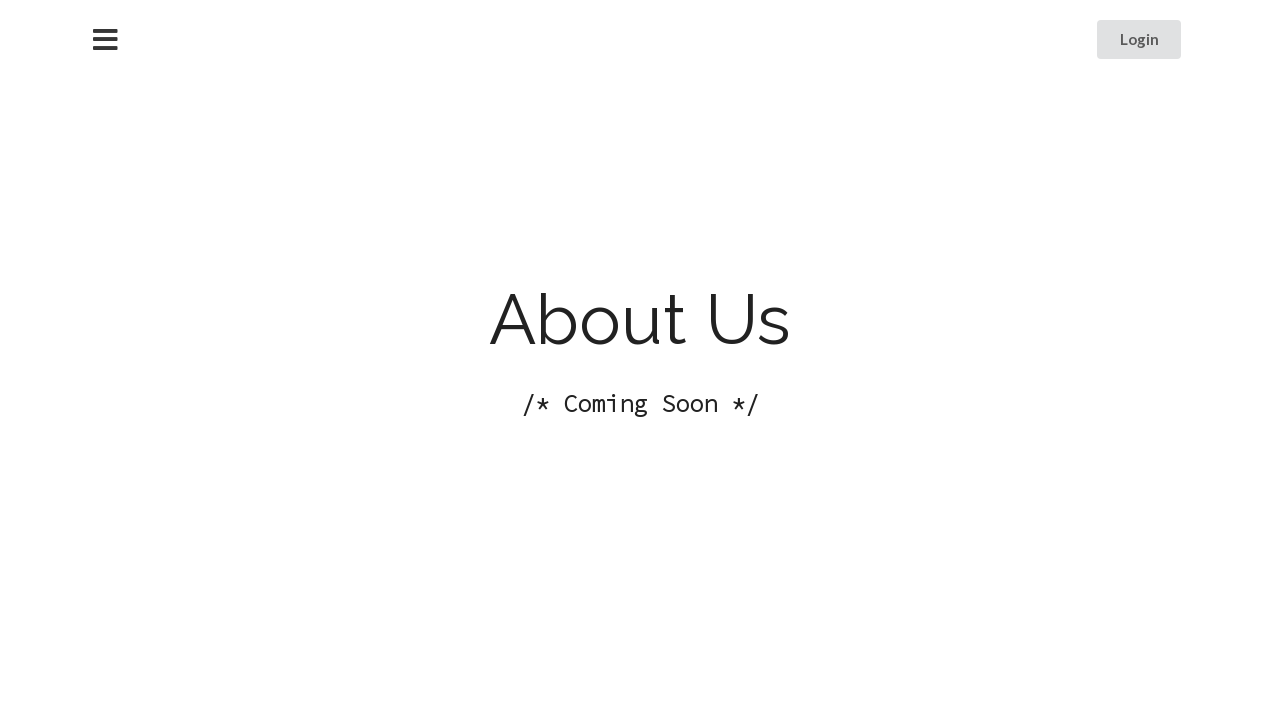

Retrieved and printed About page title
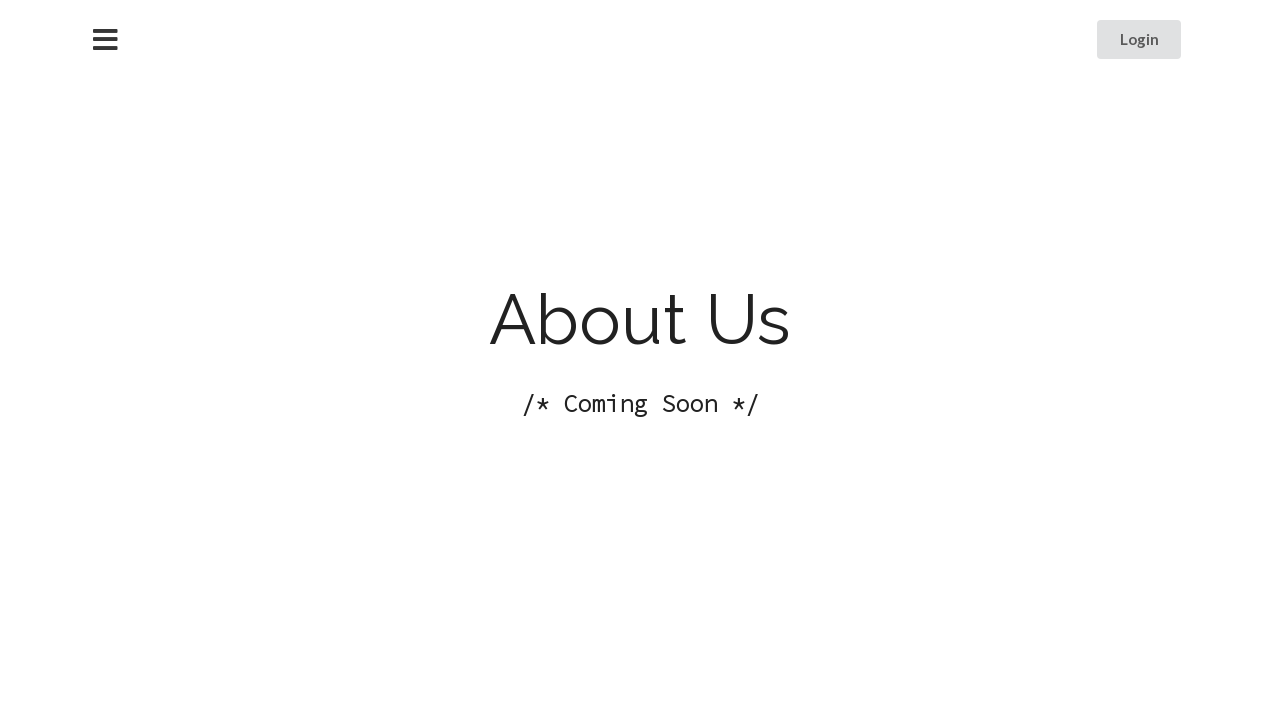

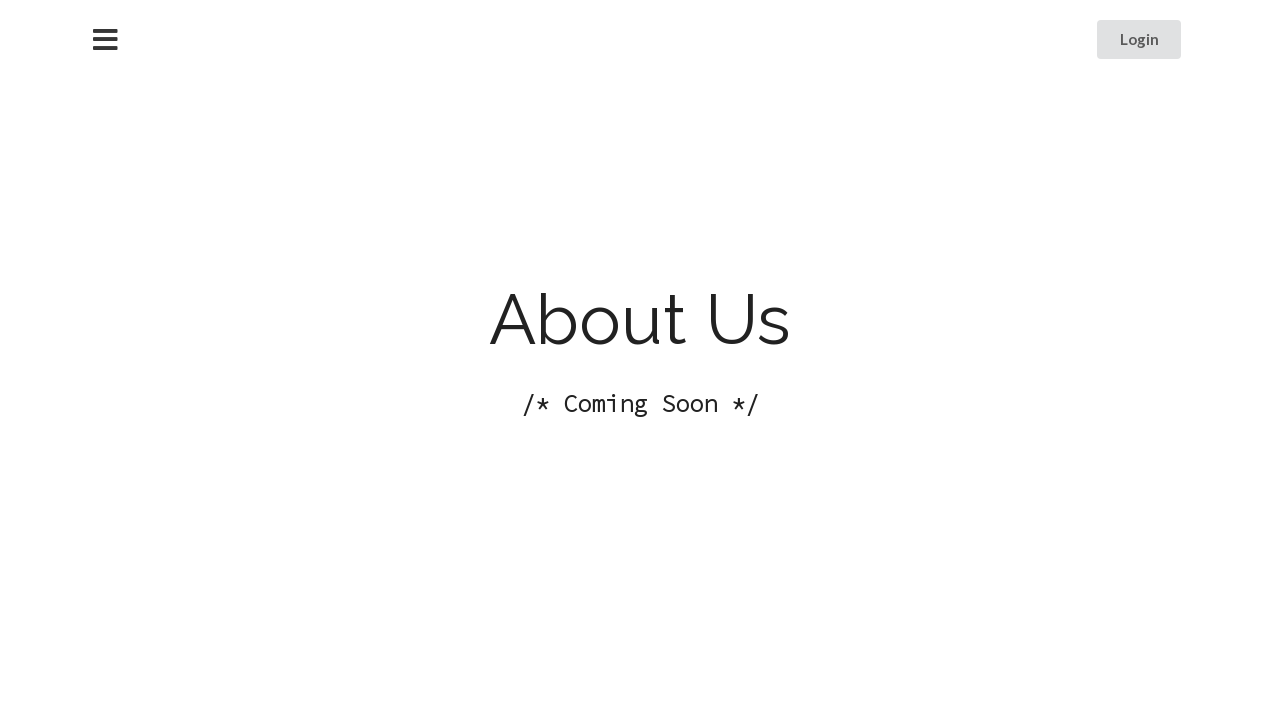